Tests mouse hover functionality by hovering over a button and clicking the "Reload" option that appears in the dropdown menu.

Starting URL: https://rahulshettyacademy.com/AutomationPractice/

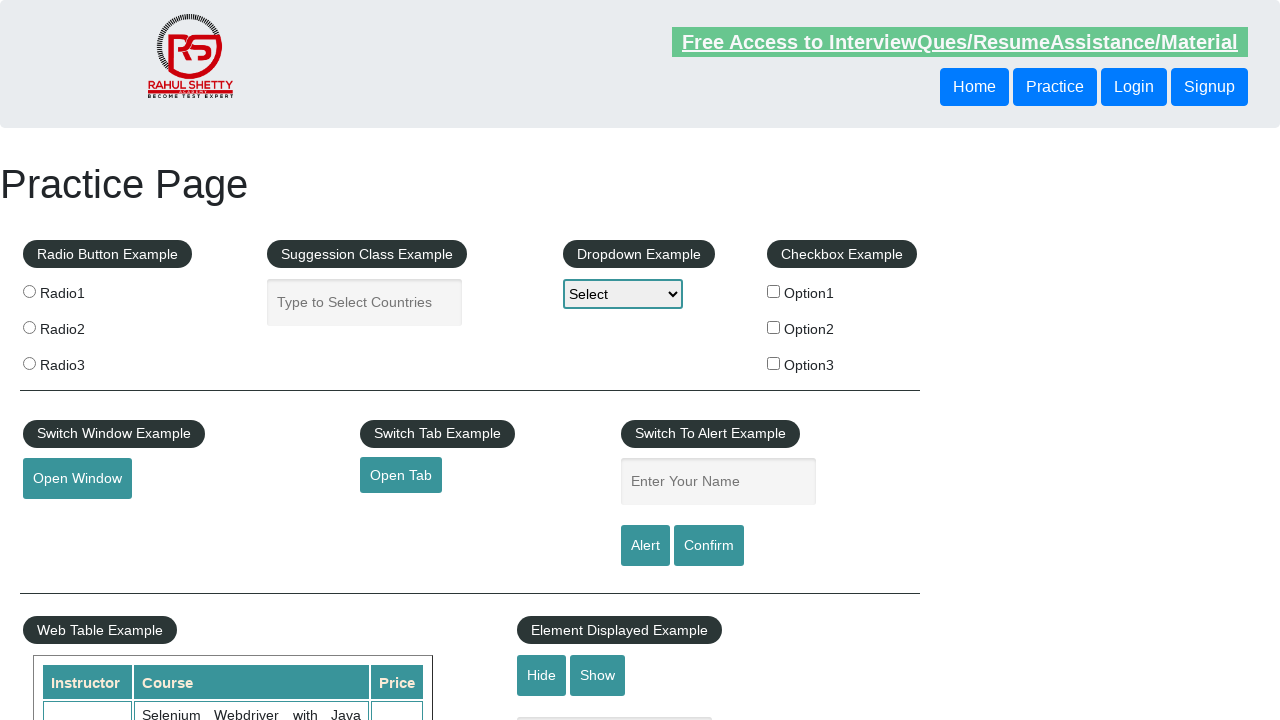

Navigated to AutomationPractice page
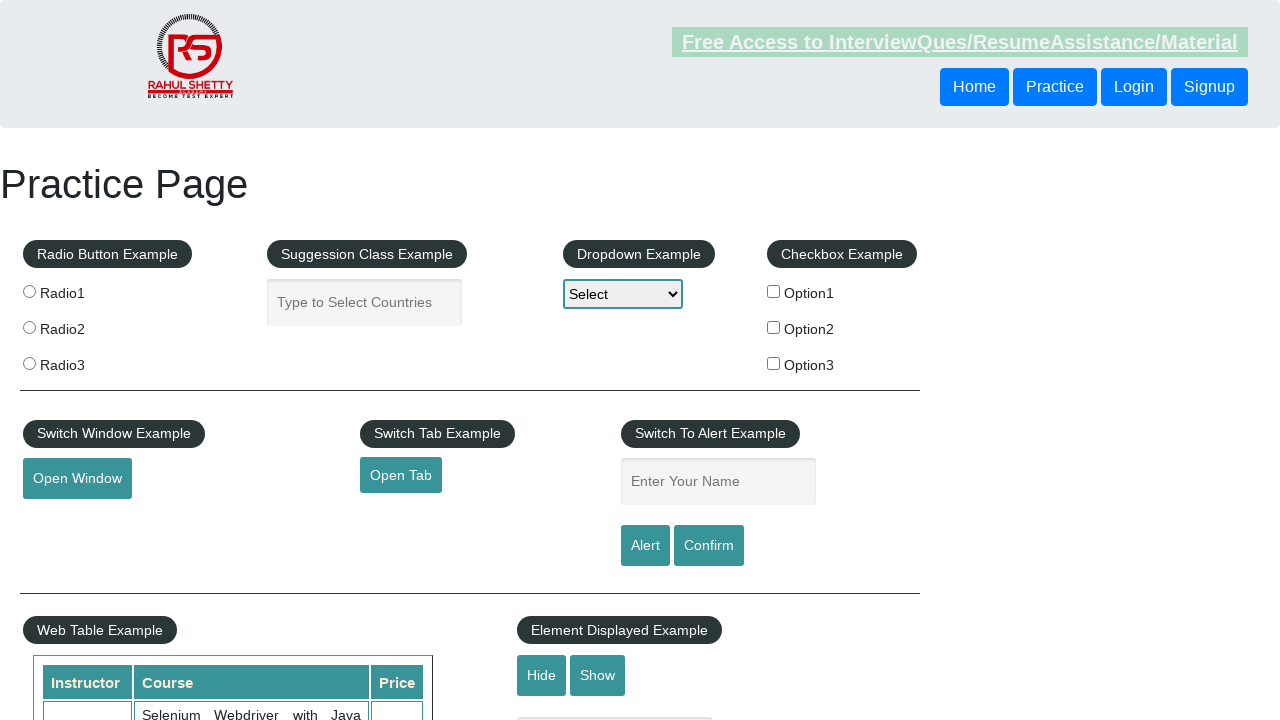

Hovered over mouse hover button to reveal dropdown menu at (83, 361) on button#mousehover
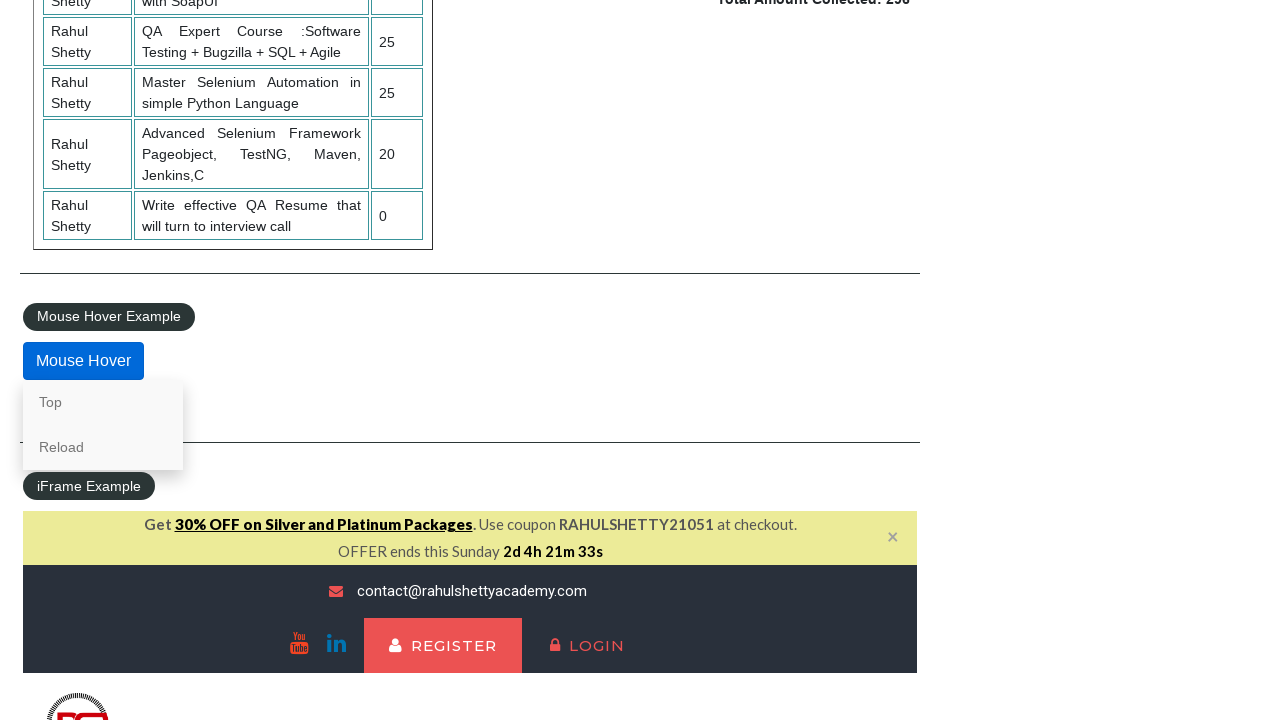

Clicked on 'Reload' option in dropdown menu at (103, 447) on text=Reload
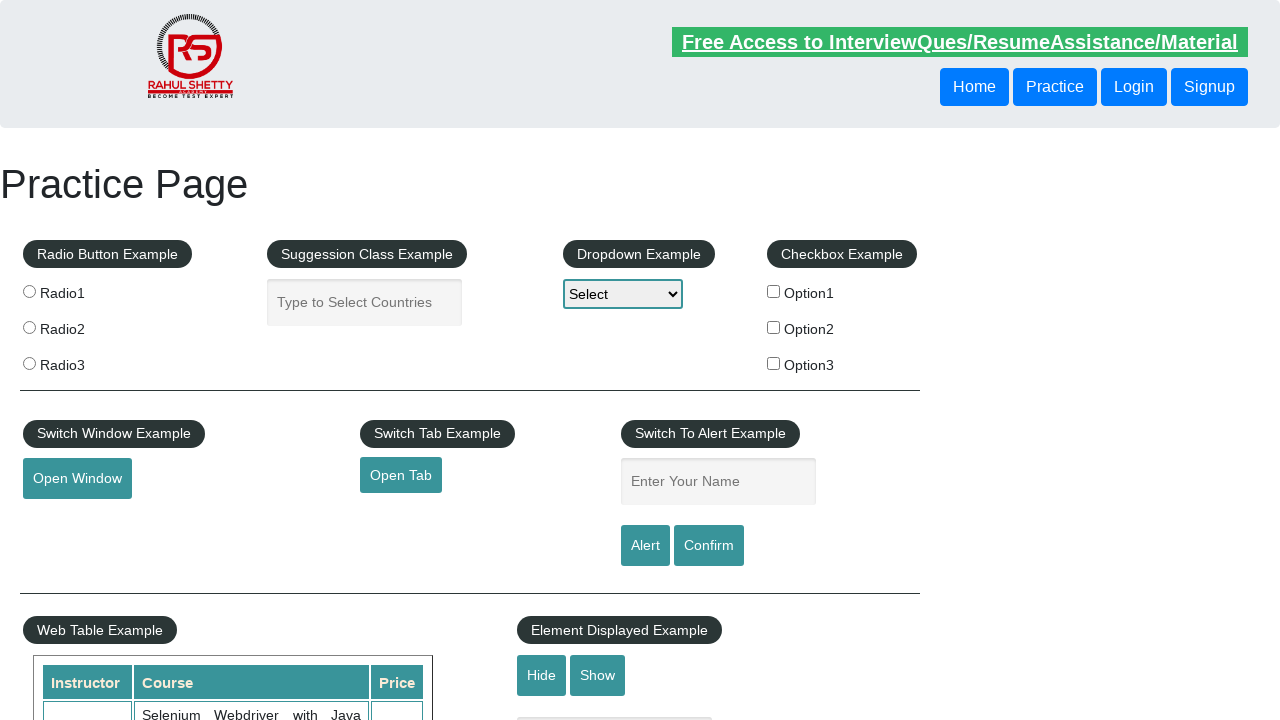

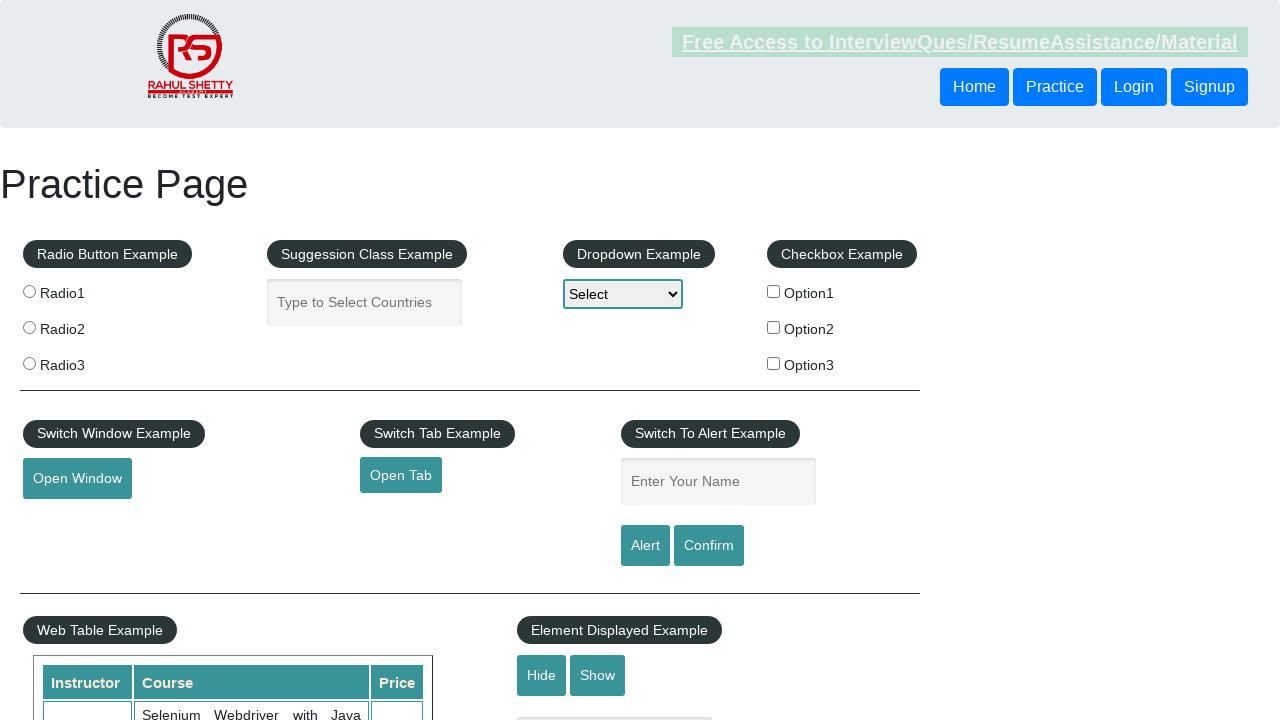